Navigates to Chrome for Testing page, scrolls to the Canary header section, and highlights it with a red border using JavaScript execution

Starting URL: https://googlechromelabs.github.io/chrome-for-testing/

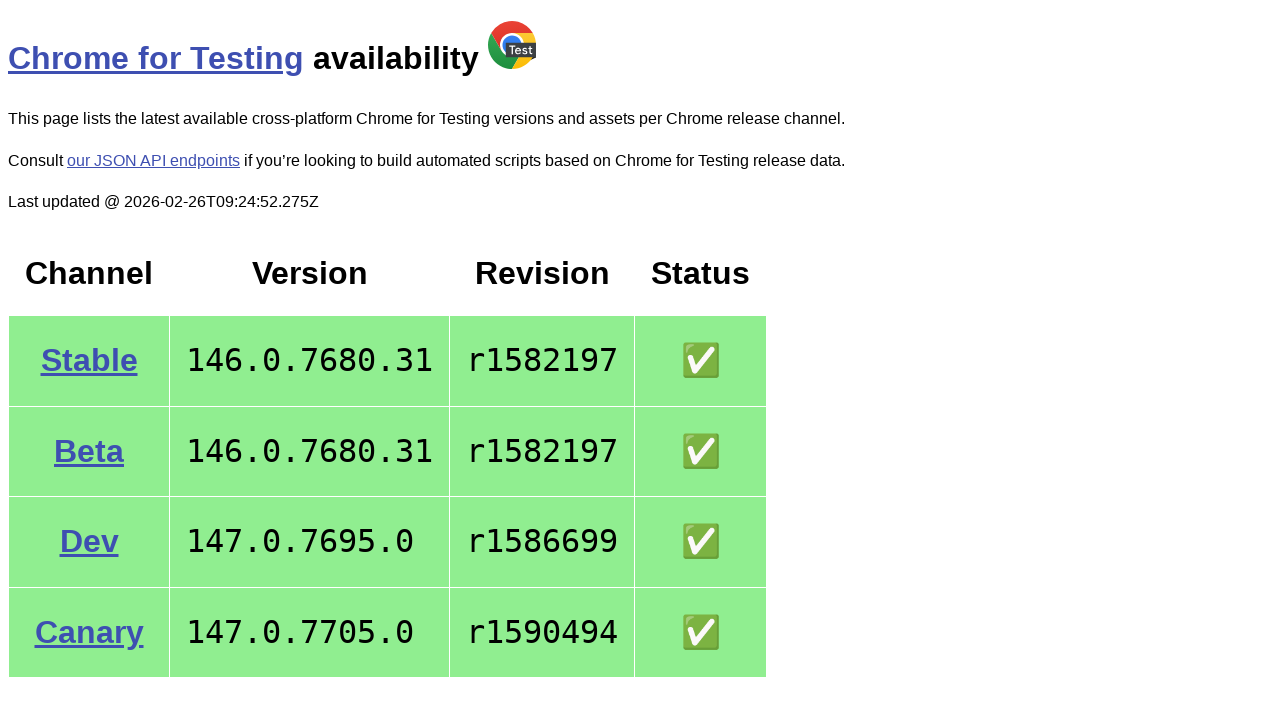

Navigated to Chrome for Testing page
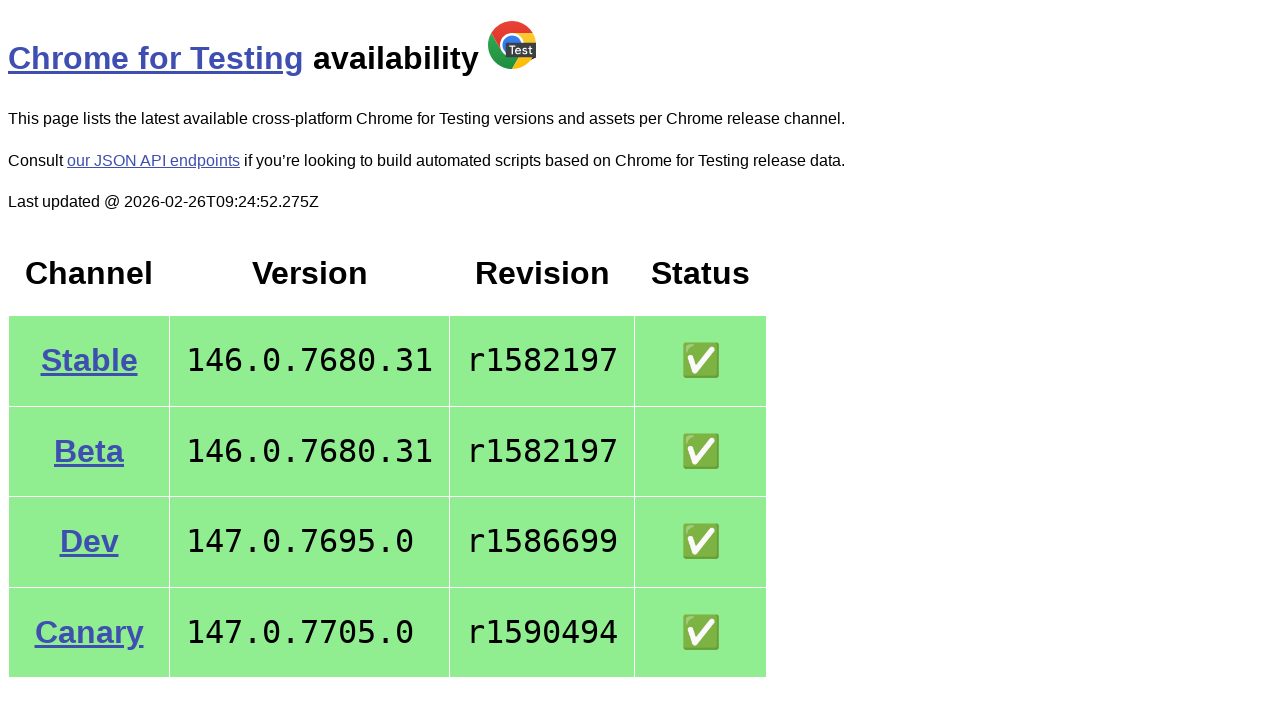

Located Canary header element
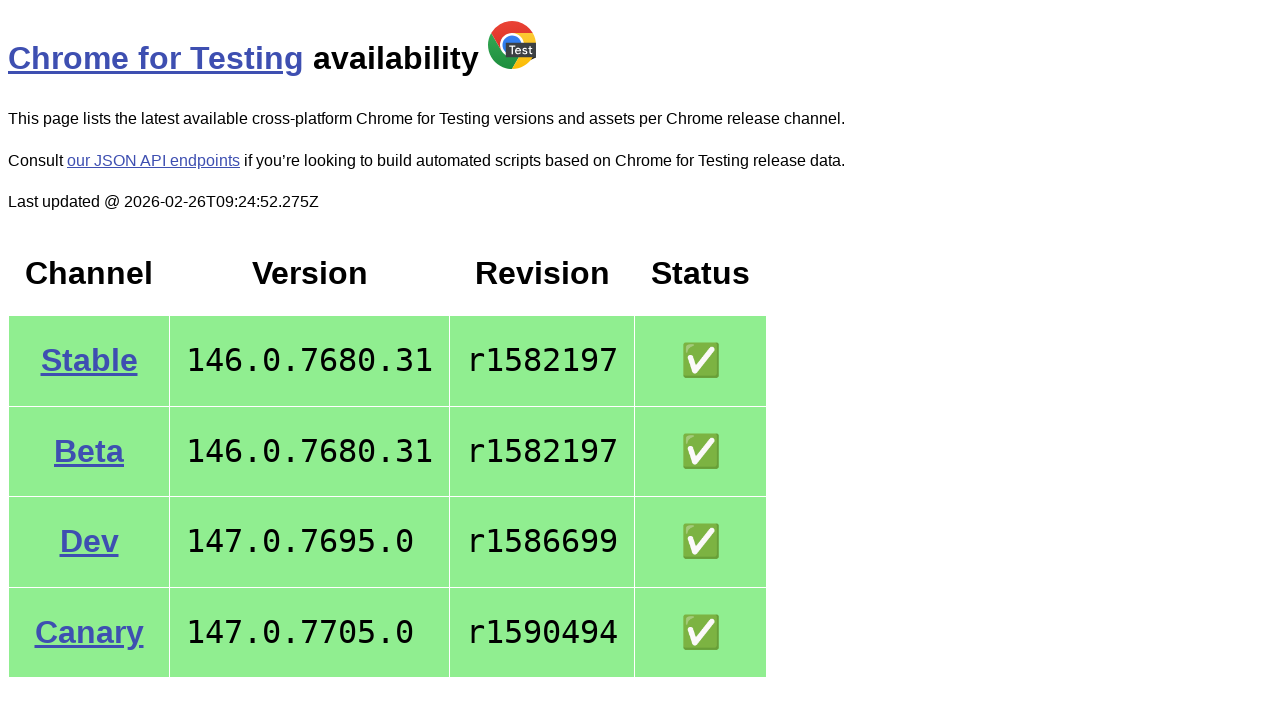

Scrolled Canary header into view
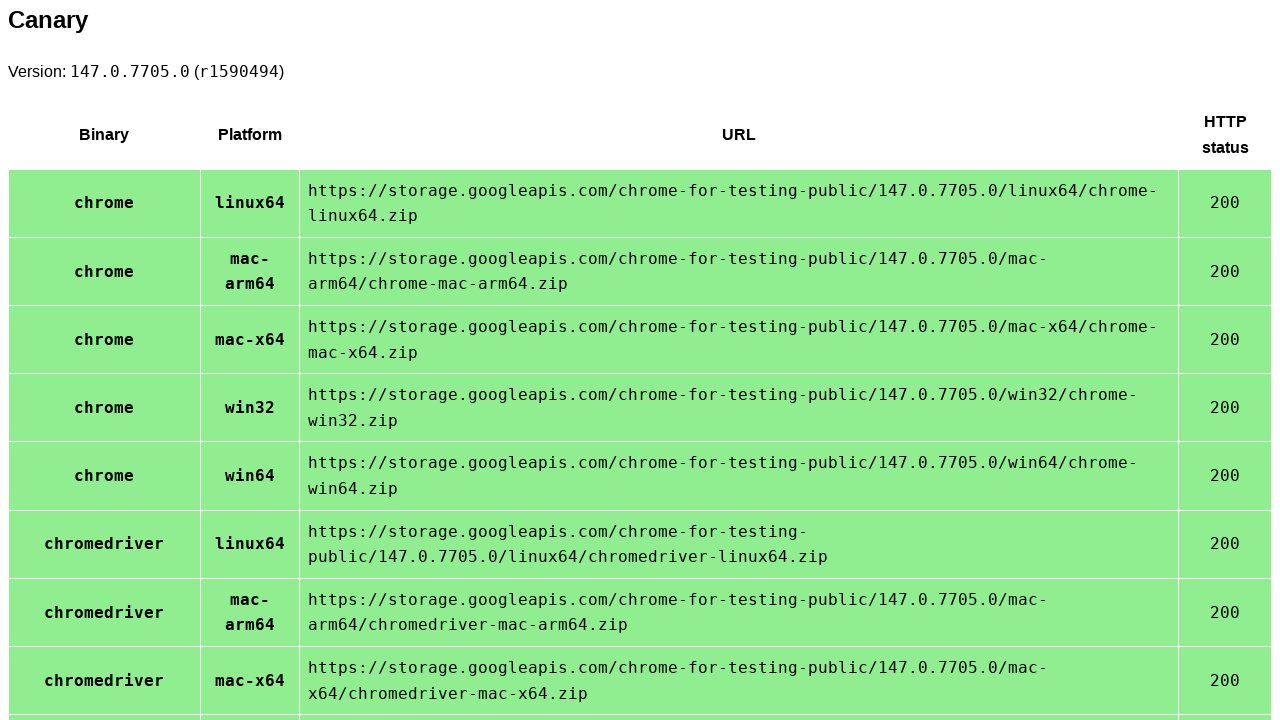

Applied red border to Canary header
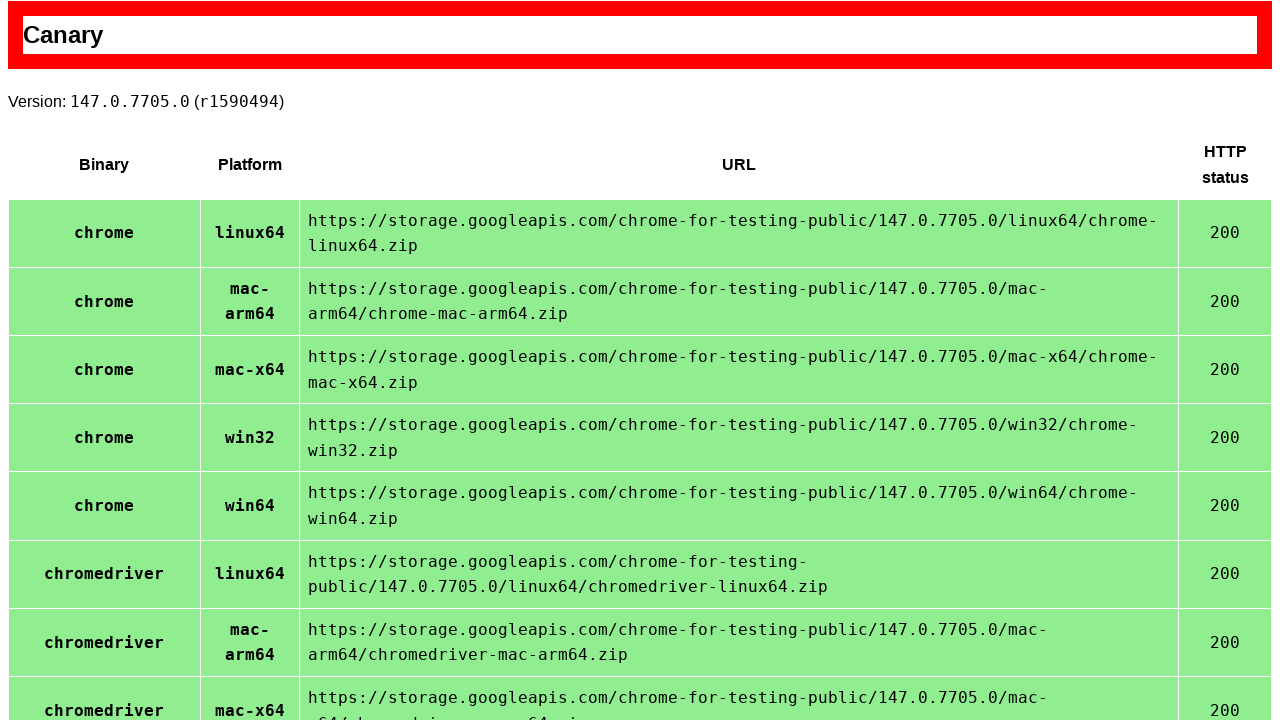

Waited 2 seconds for border to be visible
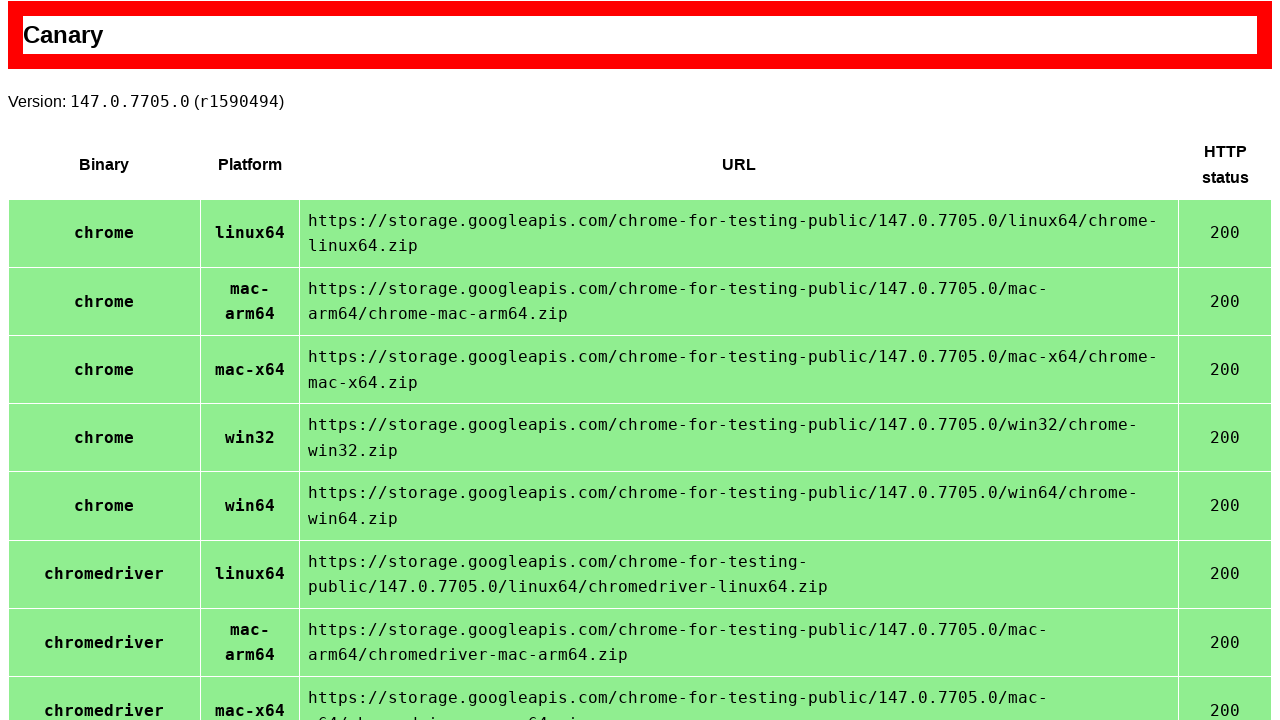

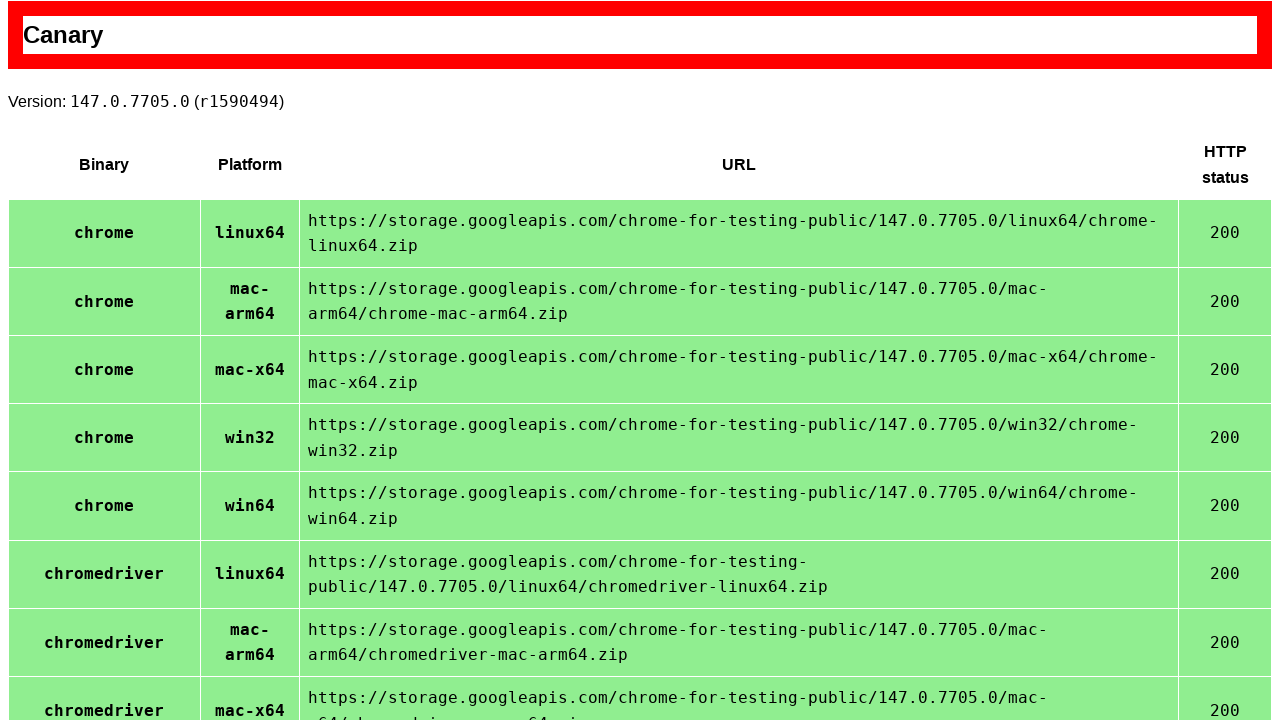